Tests modal functionality by clicking a button to open a modal dialog and then clicking the close button to dismiss it using JavaScript execution.

Starting URL: https://formy-project.herokuapp.com/modal

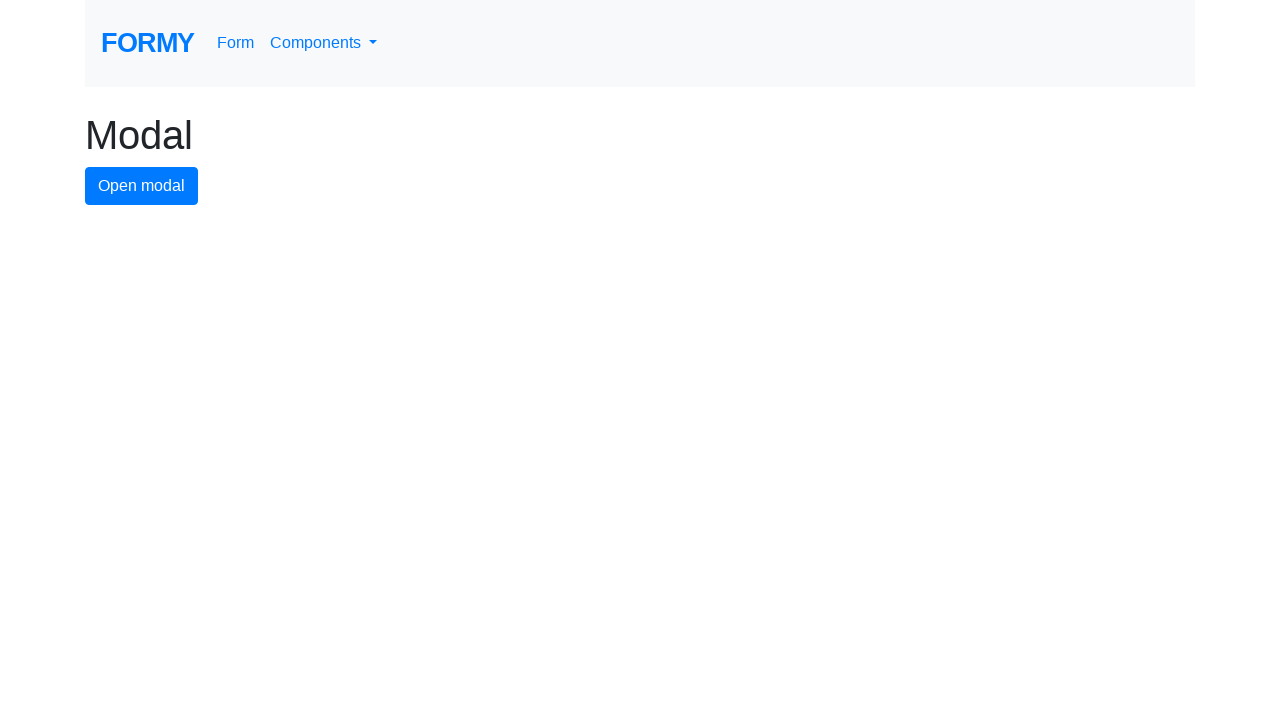

Clicked modal button to open the modal dialog at (142, 186) on #modal-button
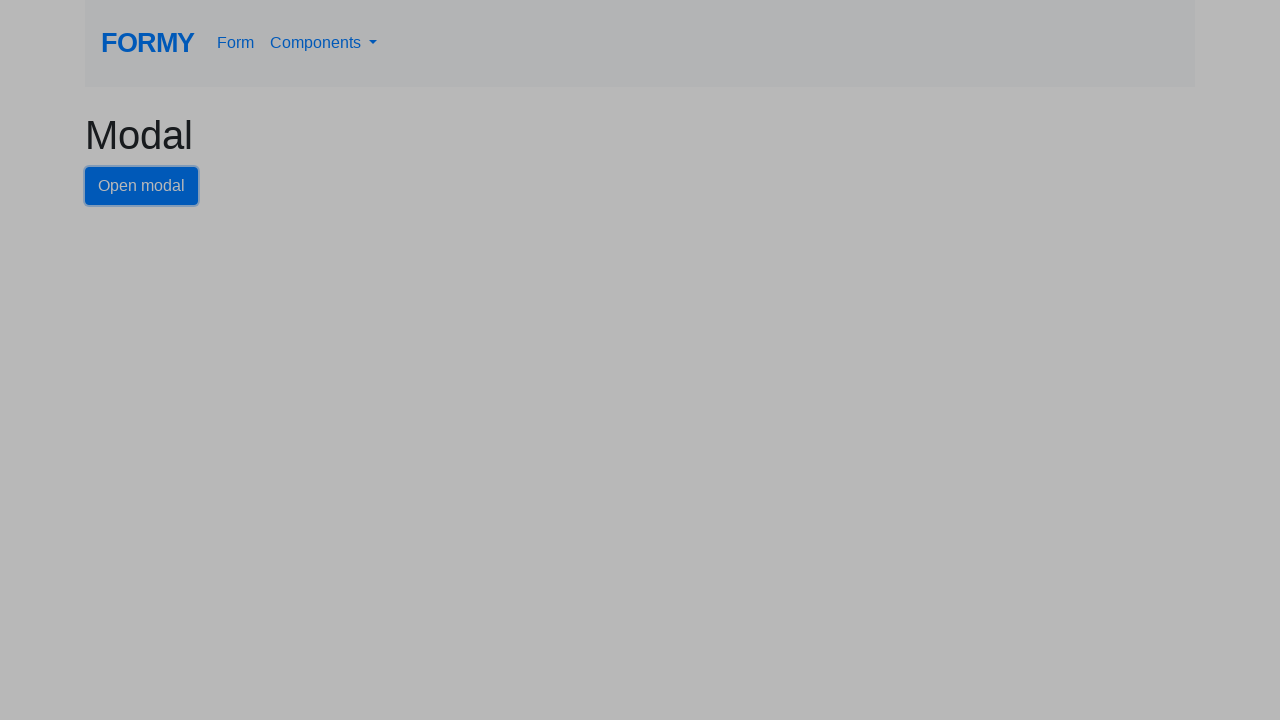

Modal dialog appeared with close button visible
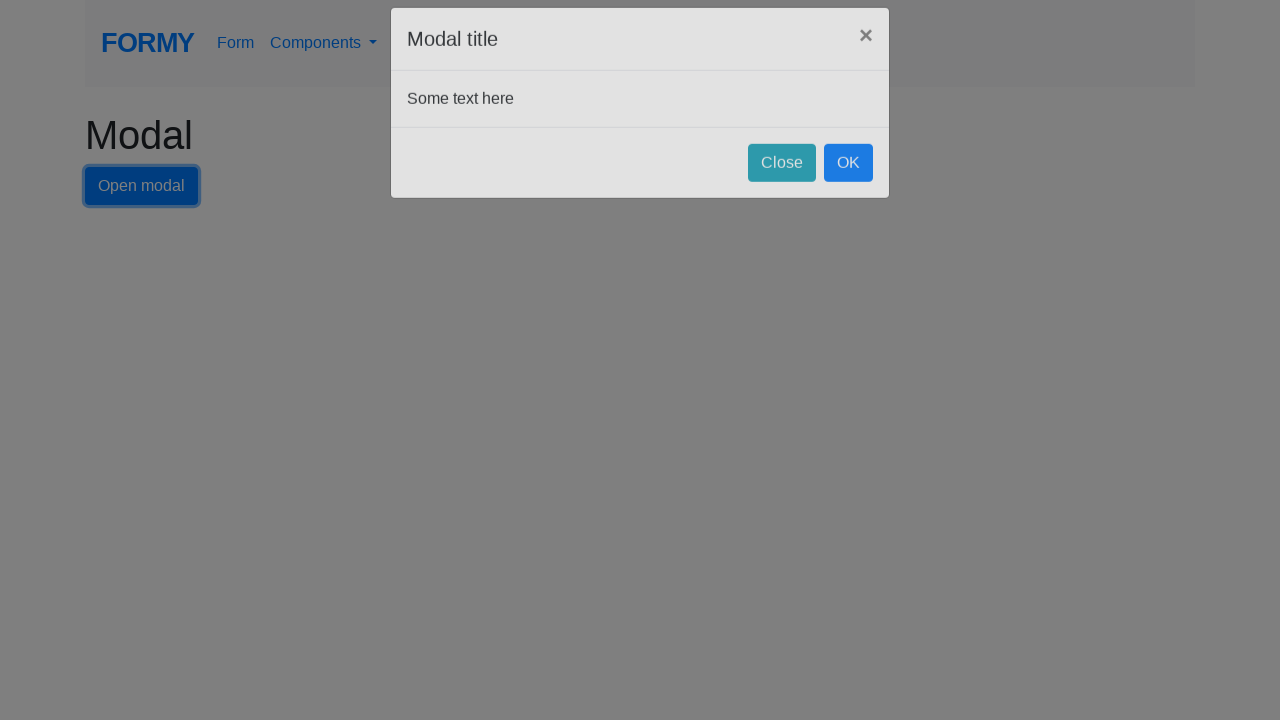

Clicked close button using JavaScript execution to dismiss modal
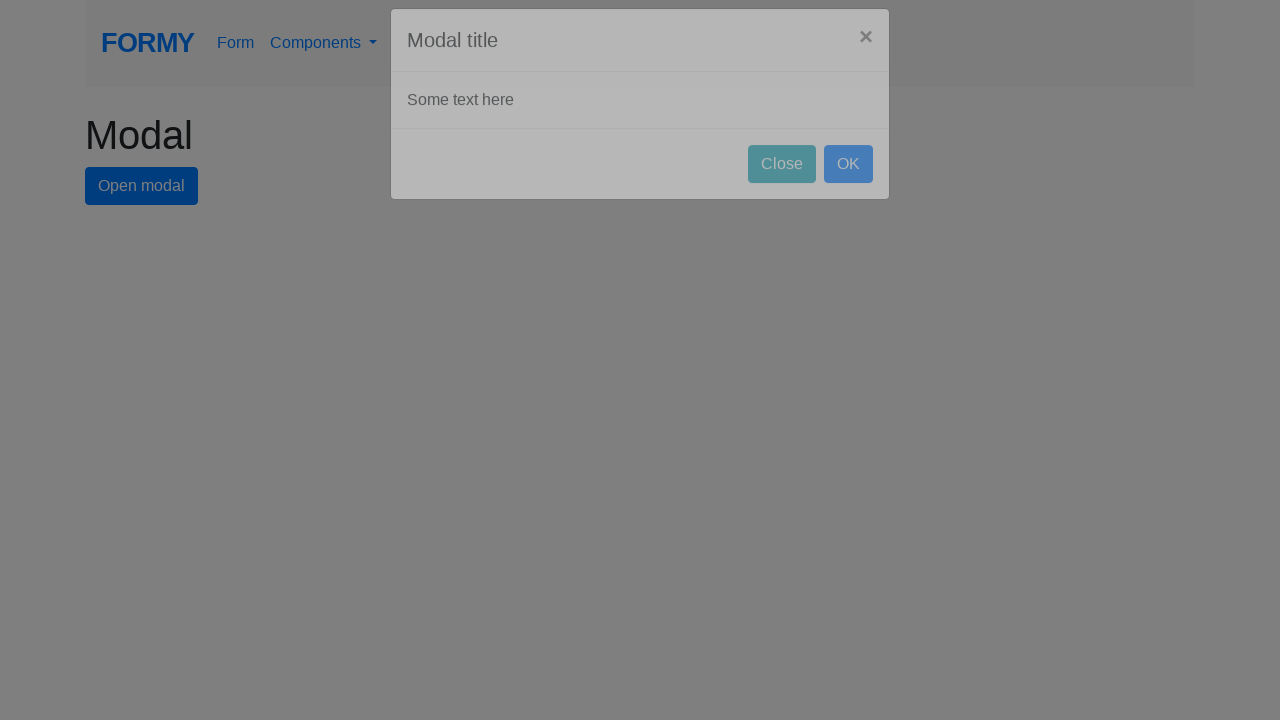

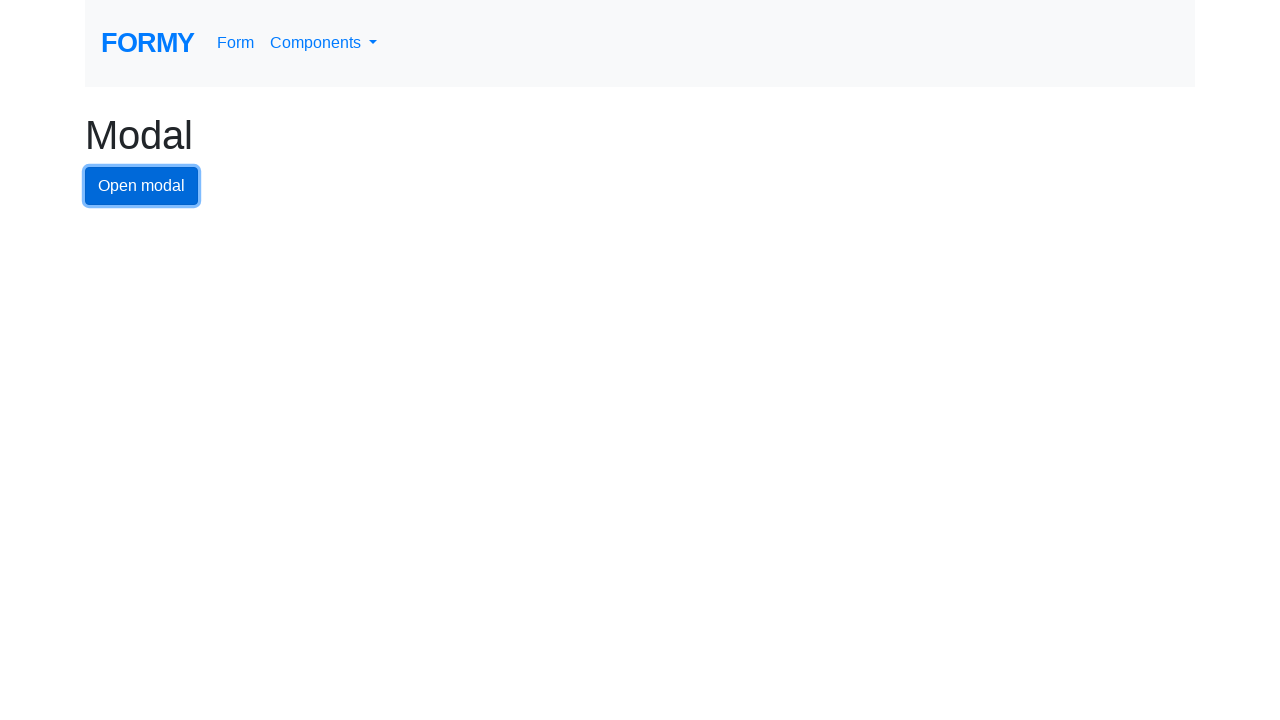